Tests dynamic controls functionality by toggling a checkbox's visibility - clicking a button to make the checkbox disappear, waiting for it to reappear, and then clicking the checkbox

Starting URL: https://v1.training-support.net/selenium/dynamic-controls

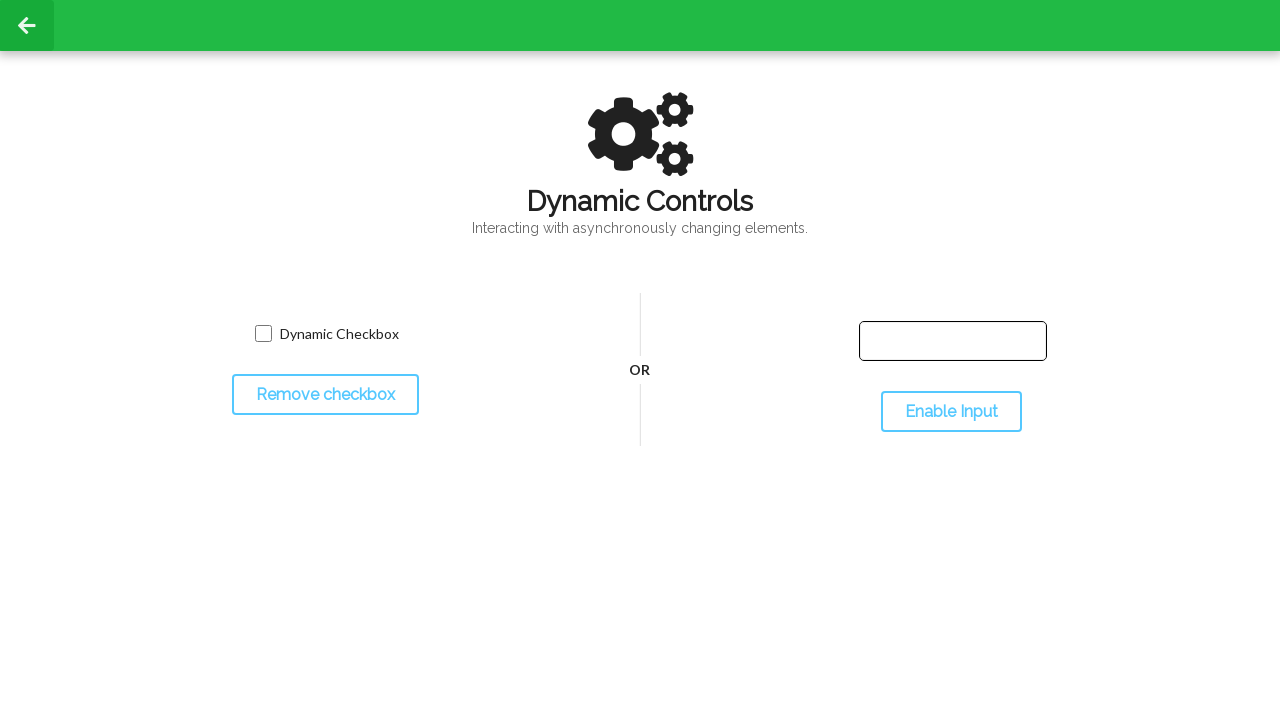

Clicked toggle button to hide the checkbox at (325, 395) on #toggleCheckbox
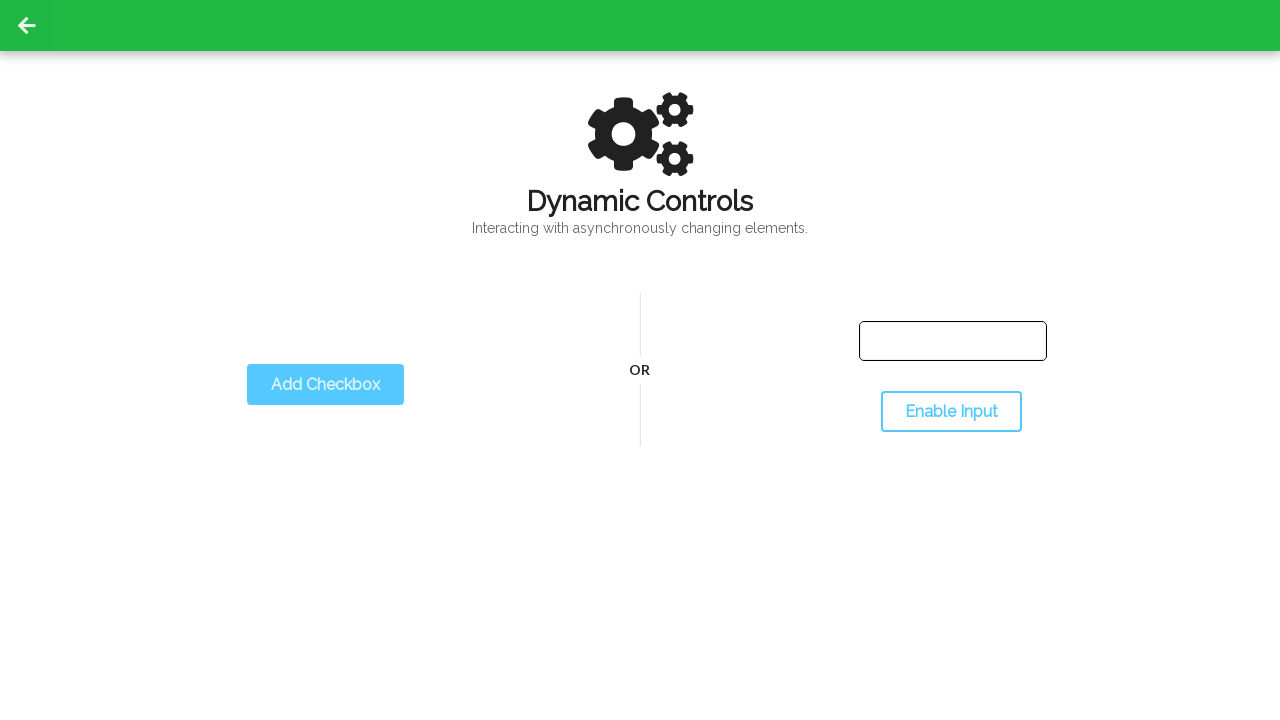

Waited for checkbox to disappear
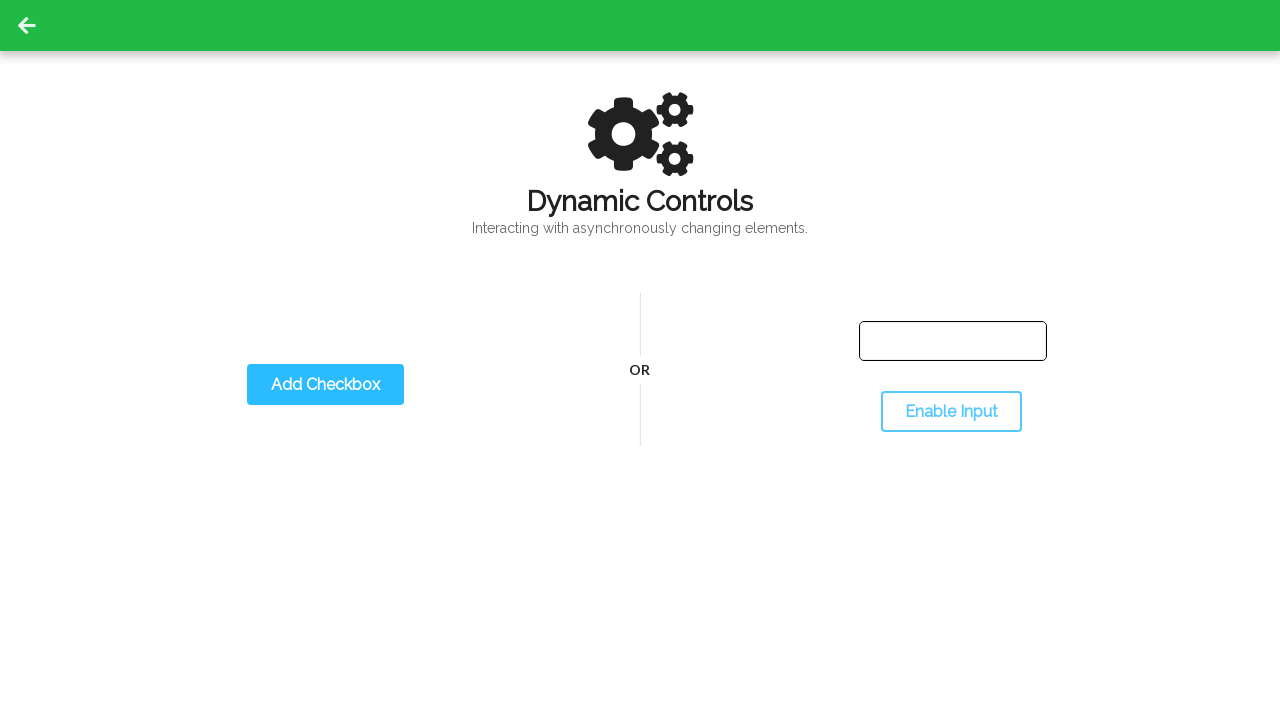

Clicked toggle button again to show the checkbox at (325, 385) on #toggleCheckbox
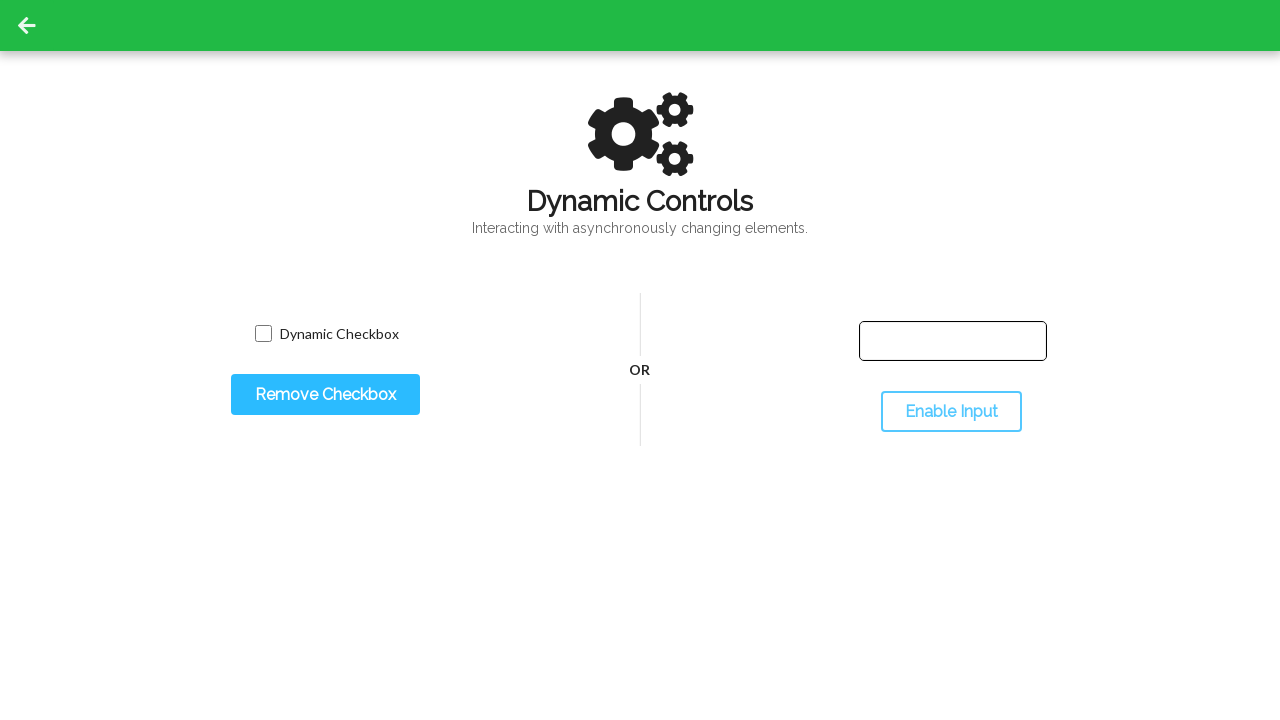

Waited for checkbox to reappear
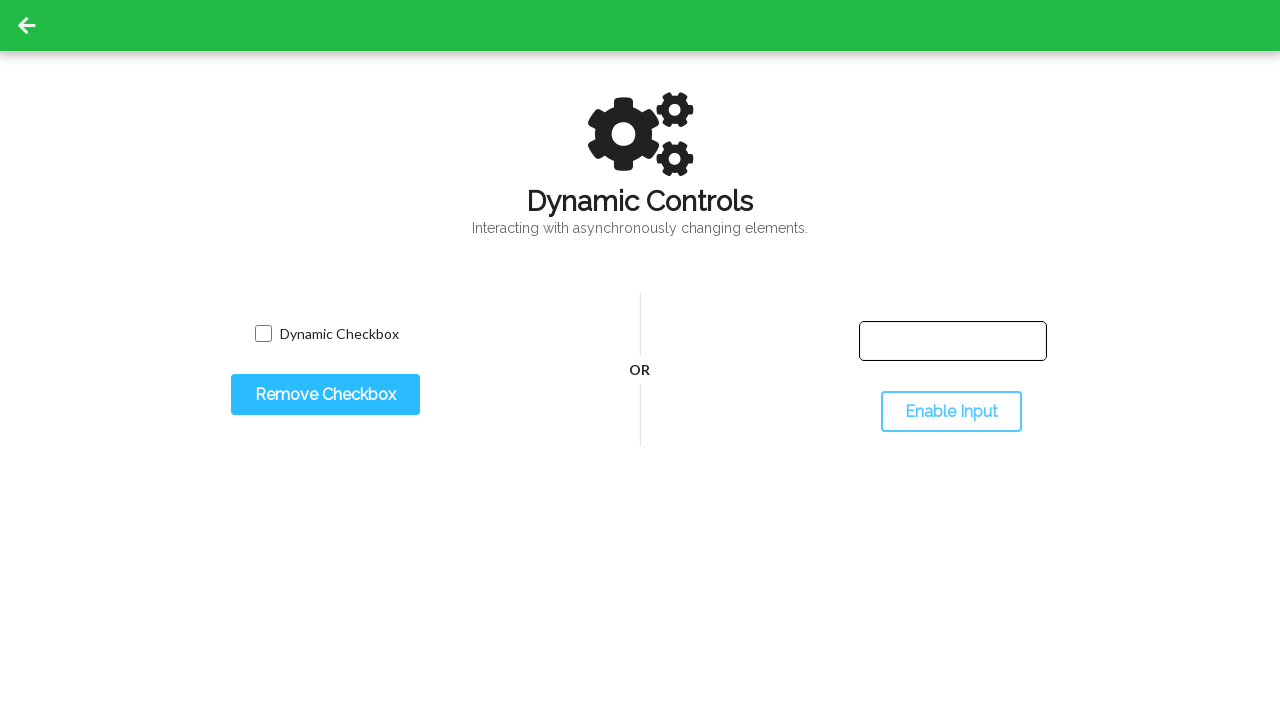

Clicked the checkbox at (263, 334) on input.willDisappear
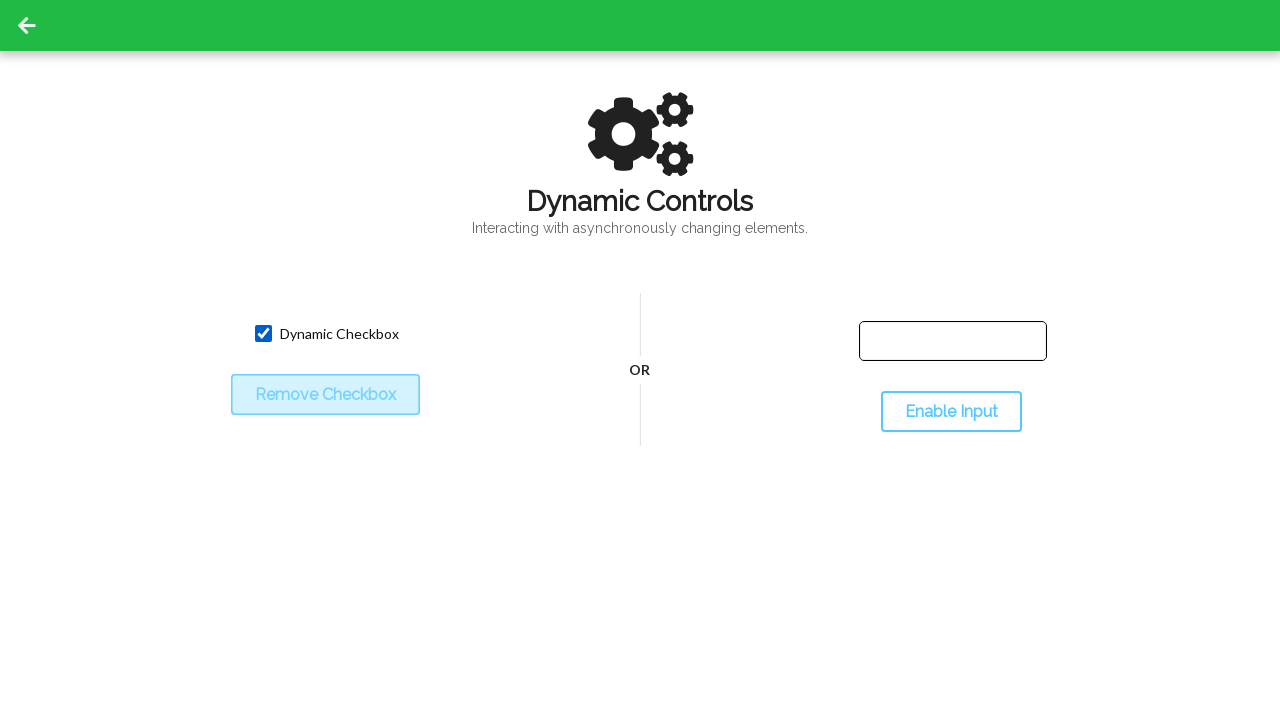

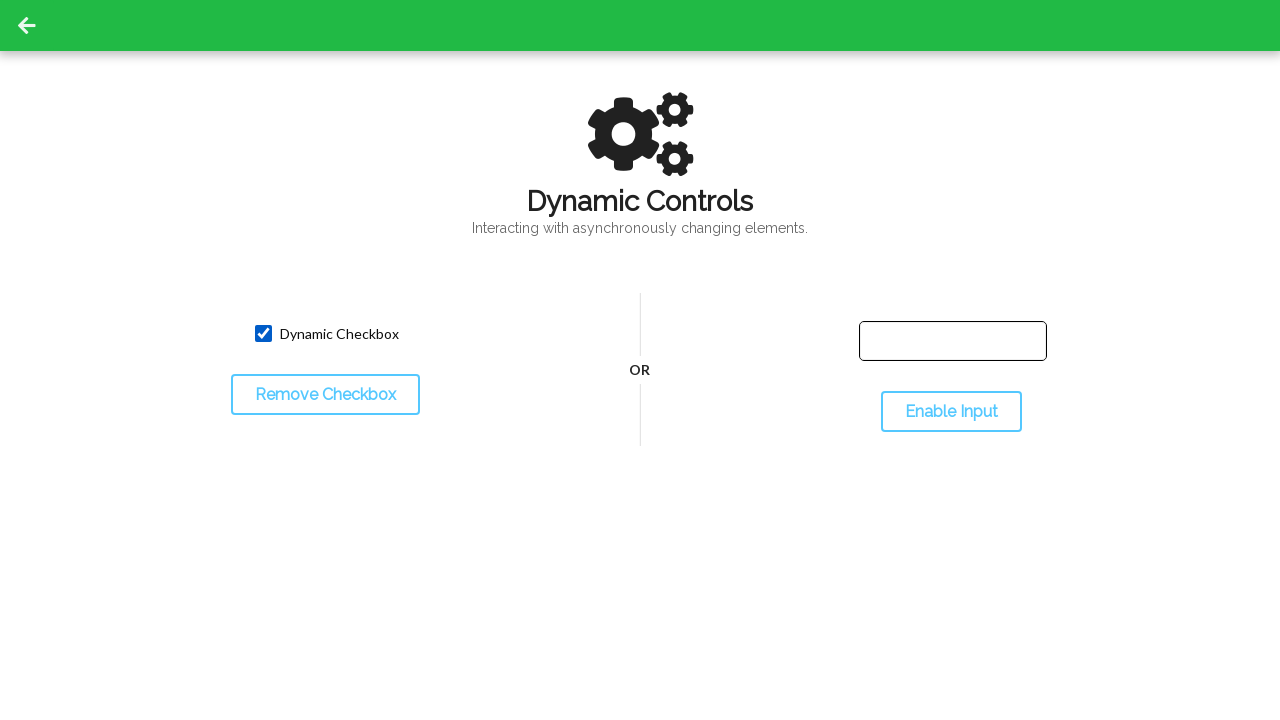